Tests pagination functionality on a restaurant listing page by repeatedly clicking the "Show more" button to load all available results until no more pages are available.

Starting URL: https://zoon.ru/tomsk/restaurants/

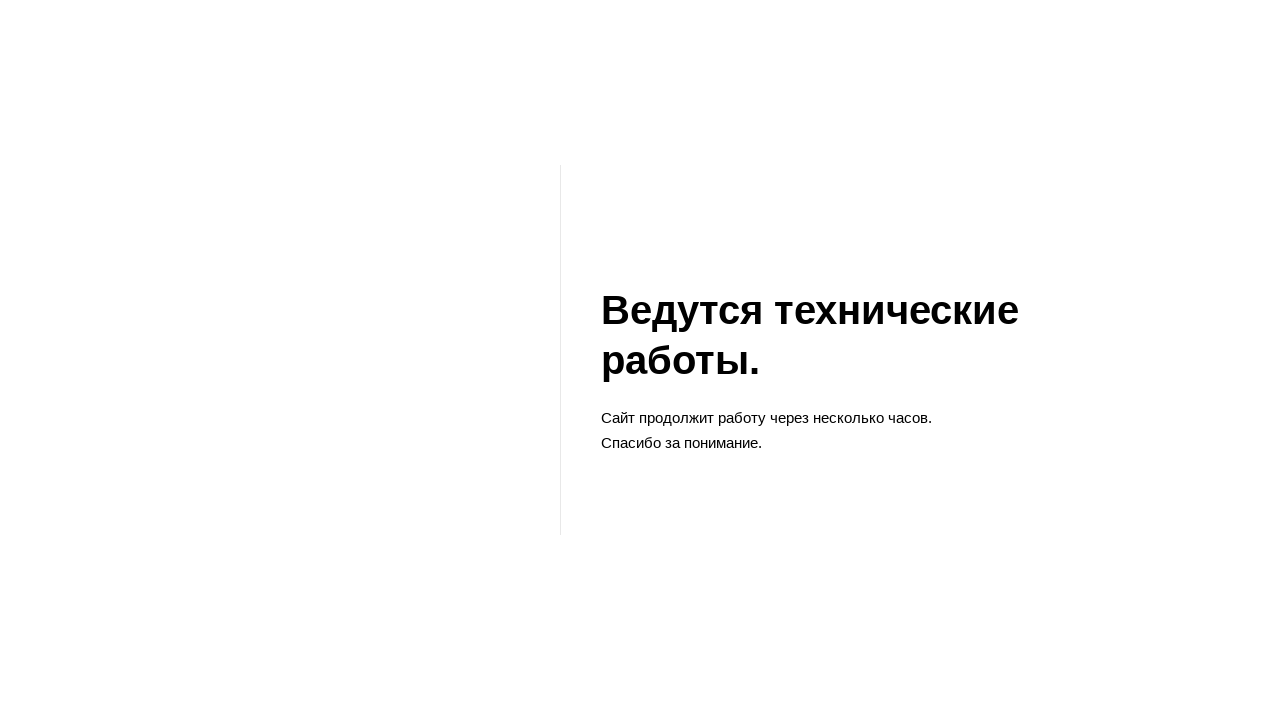

Initial restaurant cards loaded on the page
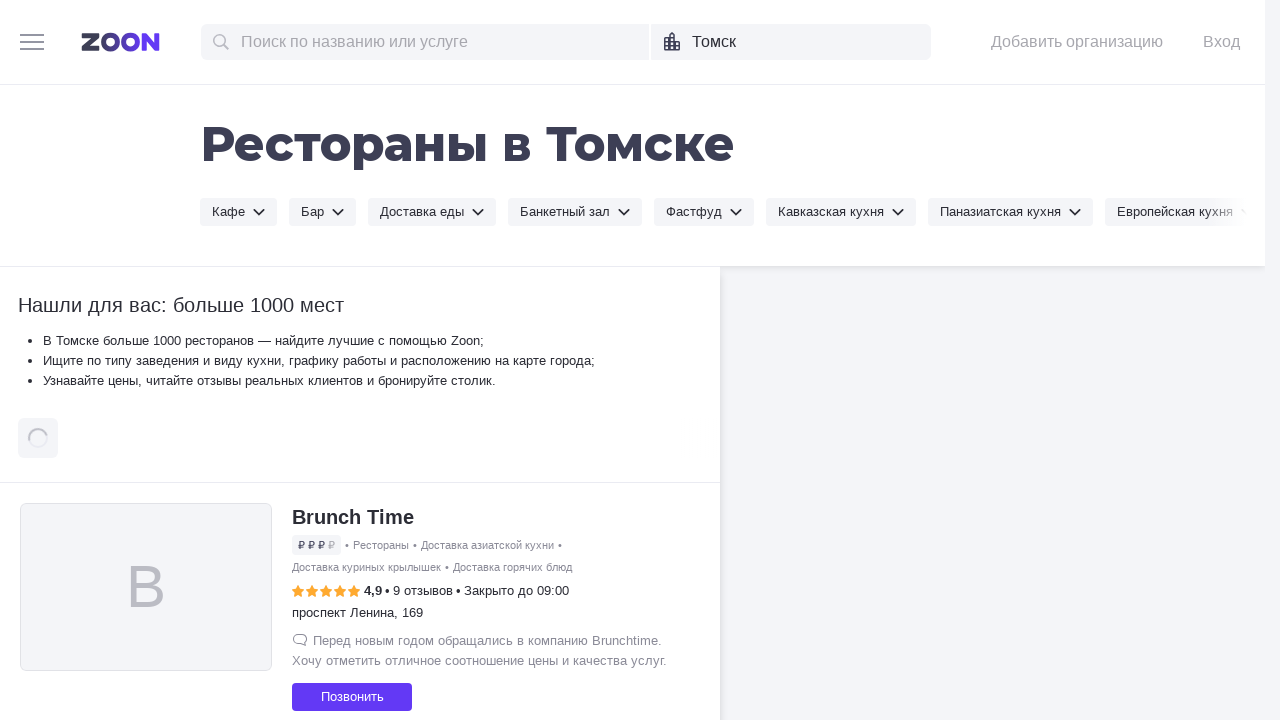

Initial restaurant count: 30 items
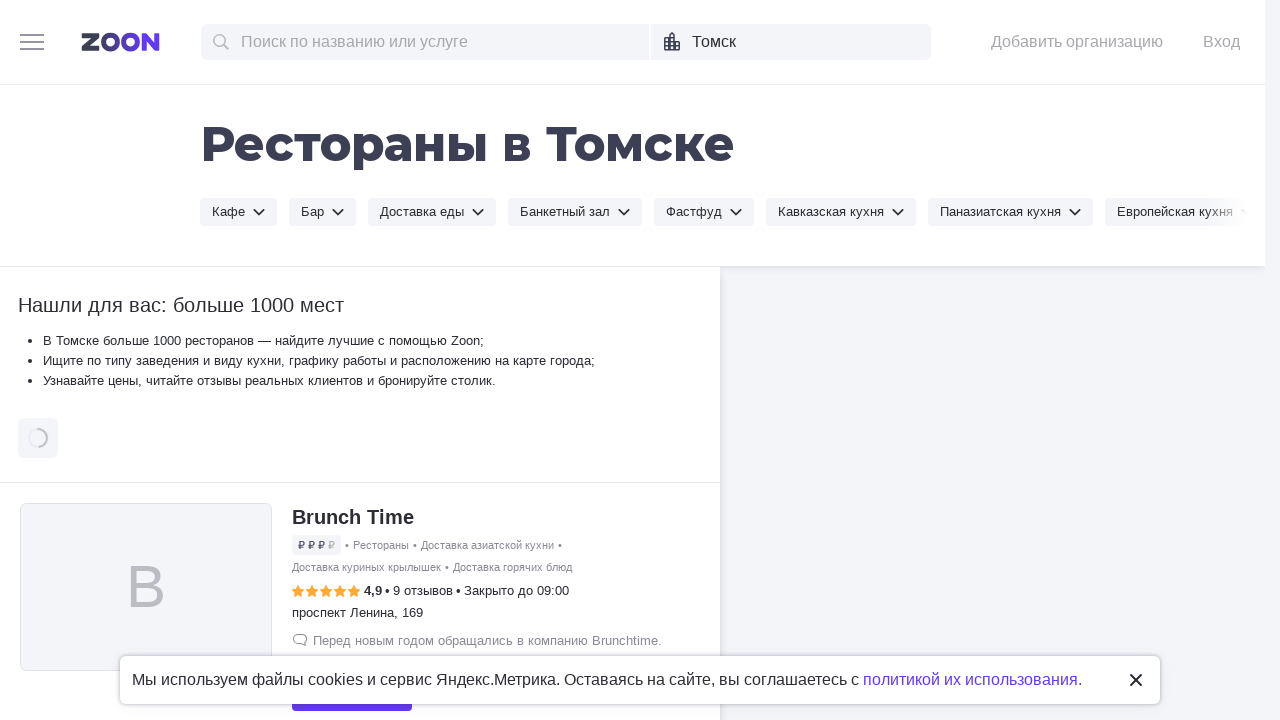

'Show more' button scrolled into view
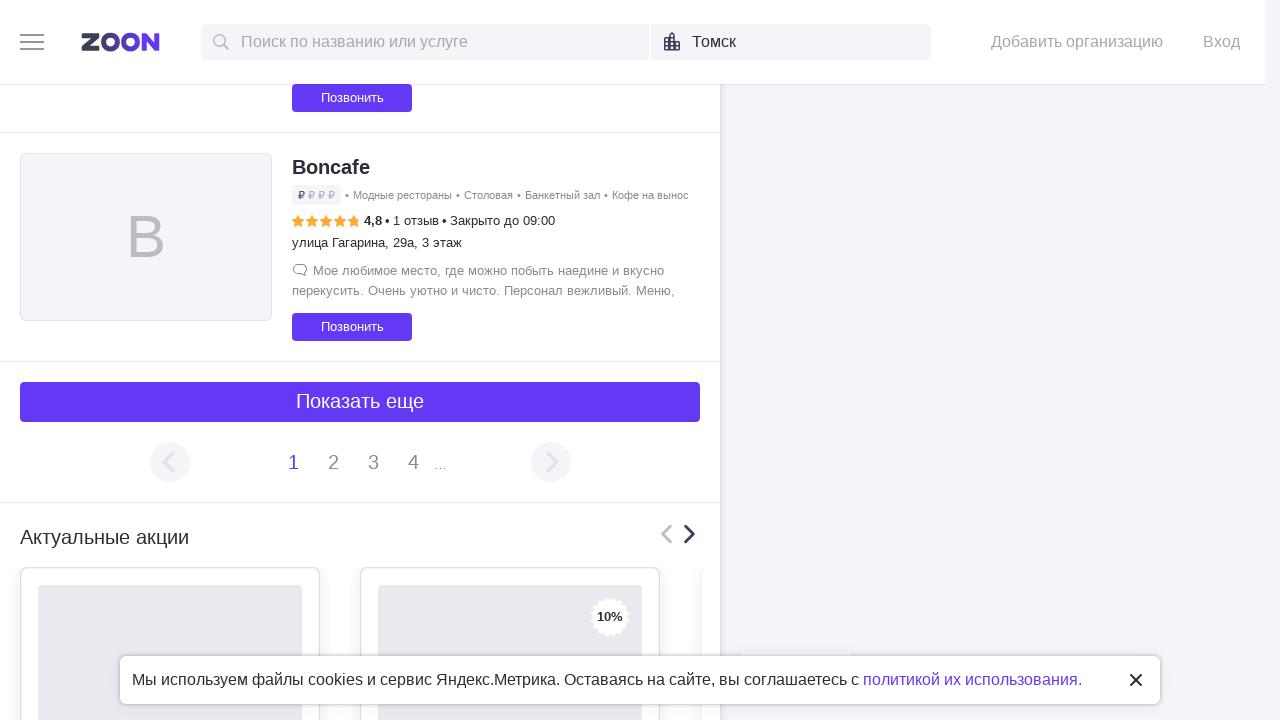

Loading indicator disappeared
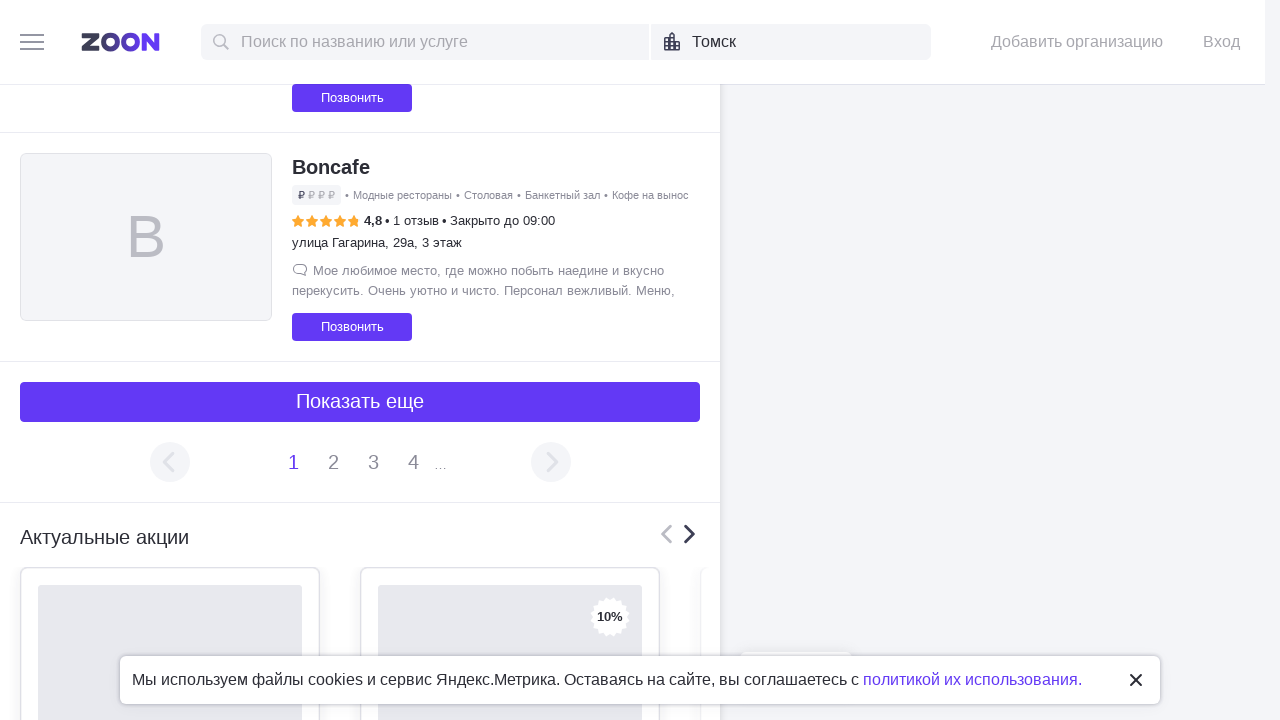

Clicked 'Show more' button
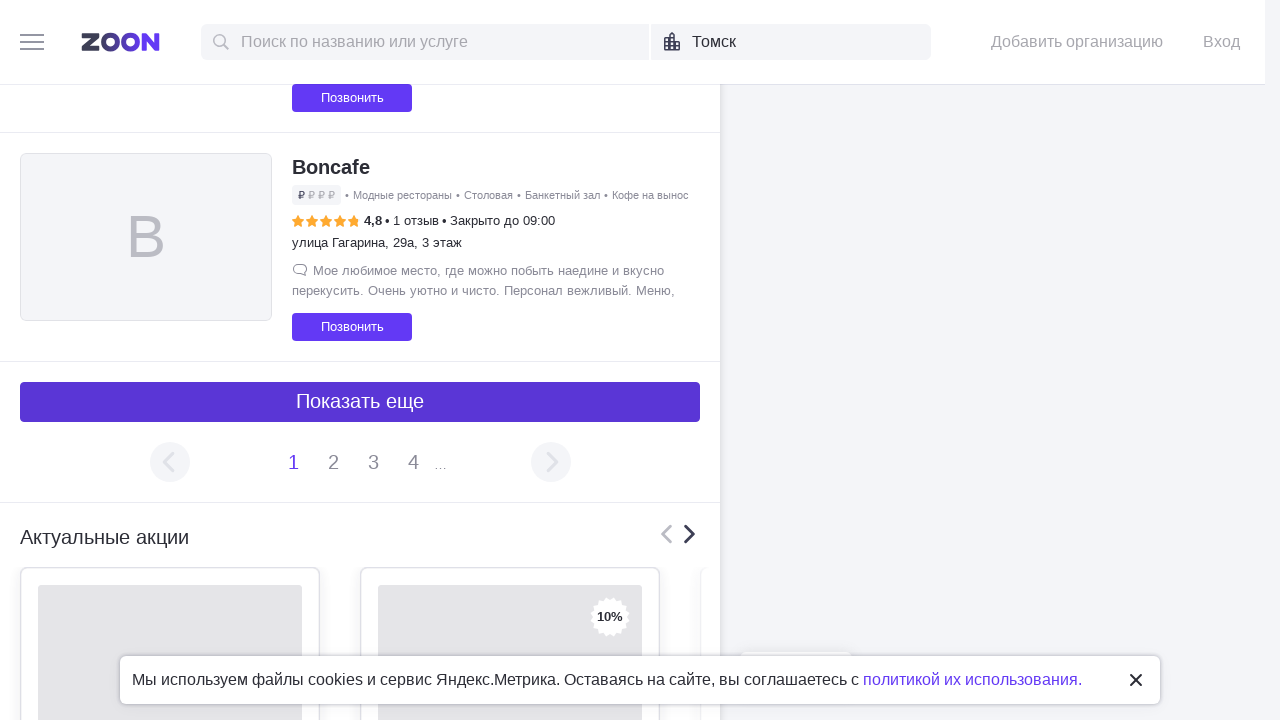

No new items loaded after 'Show more' click - pagination may be complete
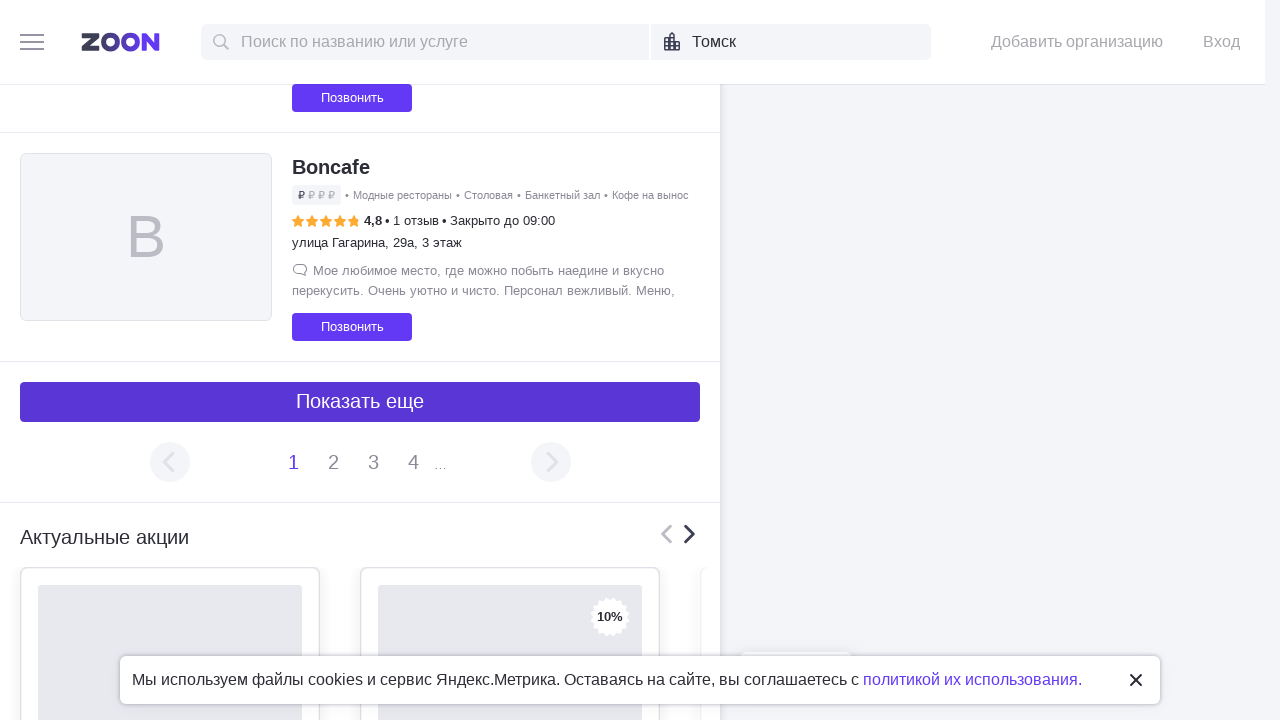

Final verification - restaurant cards are displayed. Total restaurants loaded: 30
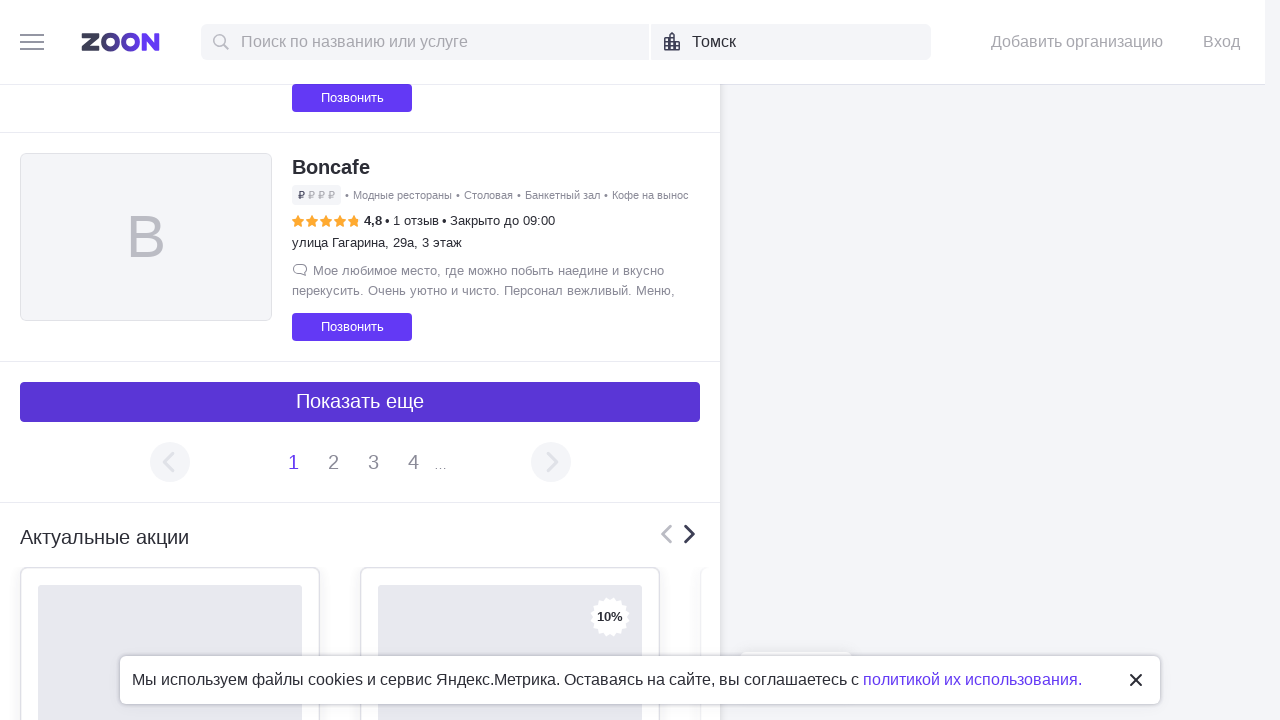

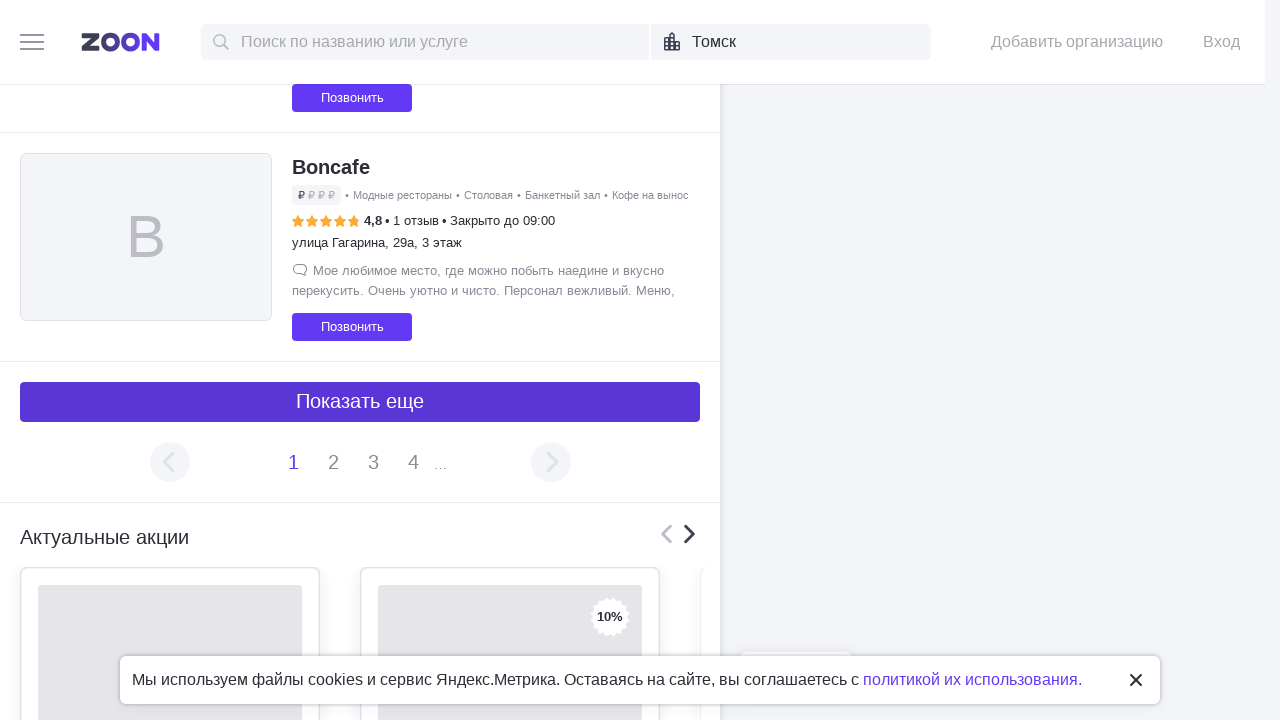